Tests price range slider functionality by dragging both minimum and maximum slider handles to new positions

Starting URL: https://www.jqueryscript.net/demo/Price-Range-Slider-jQuery-UI/

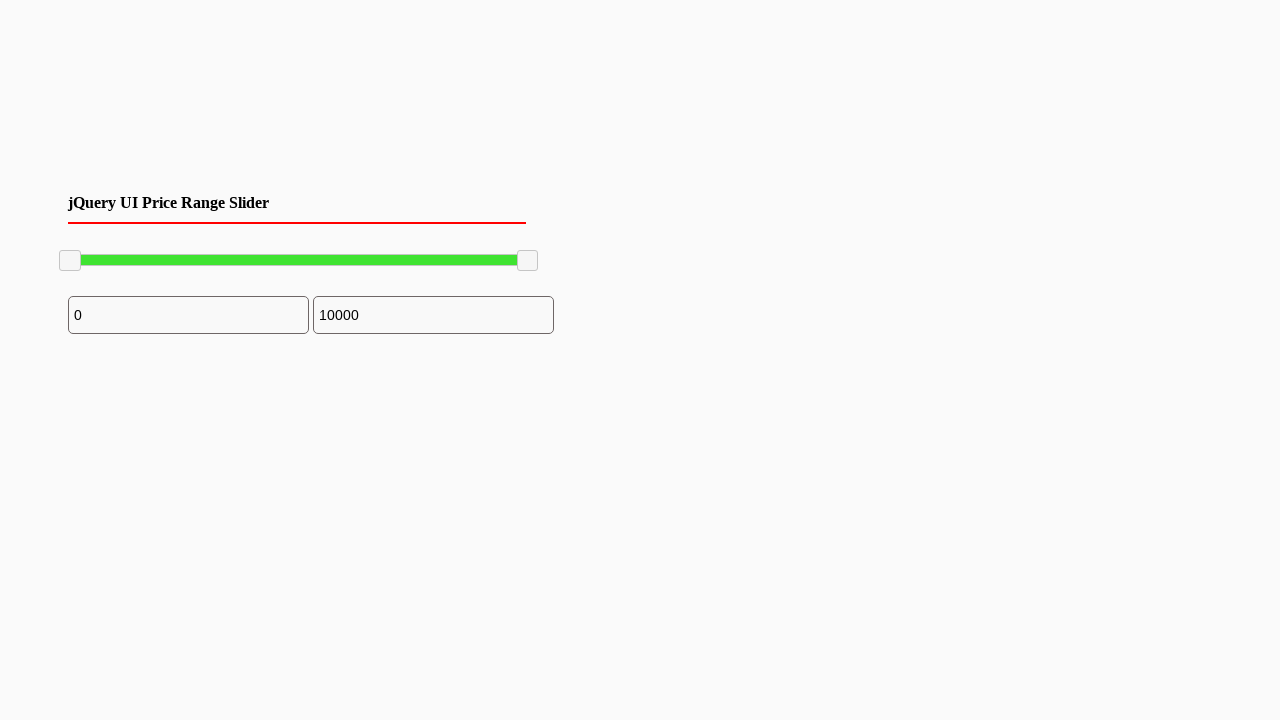

Located the minimum price slider handle
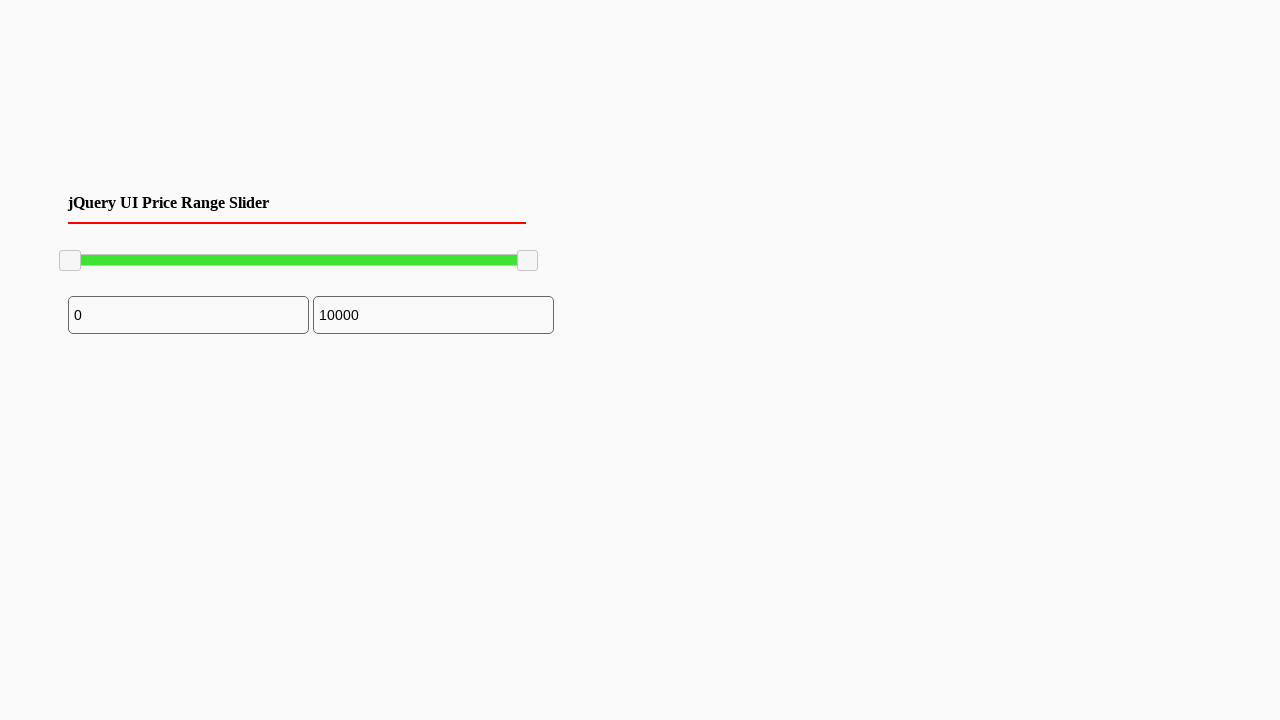

Retrieved bounding box of minimum slider
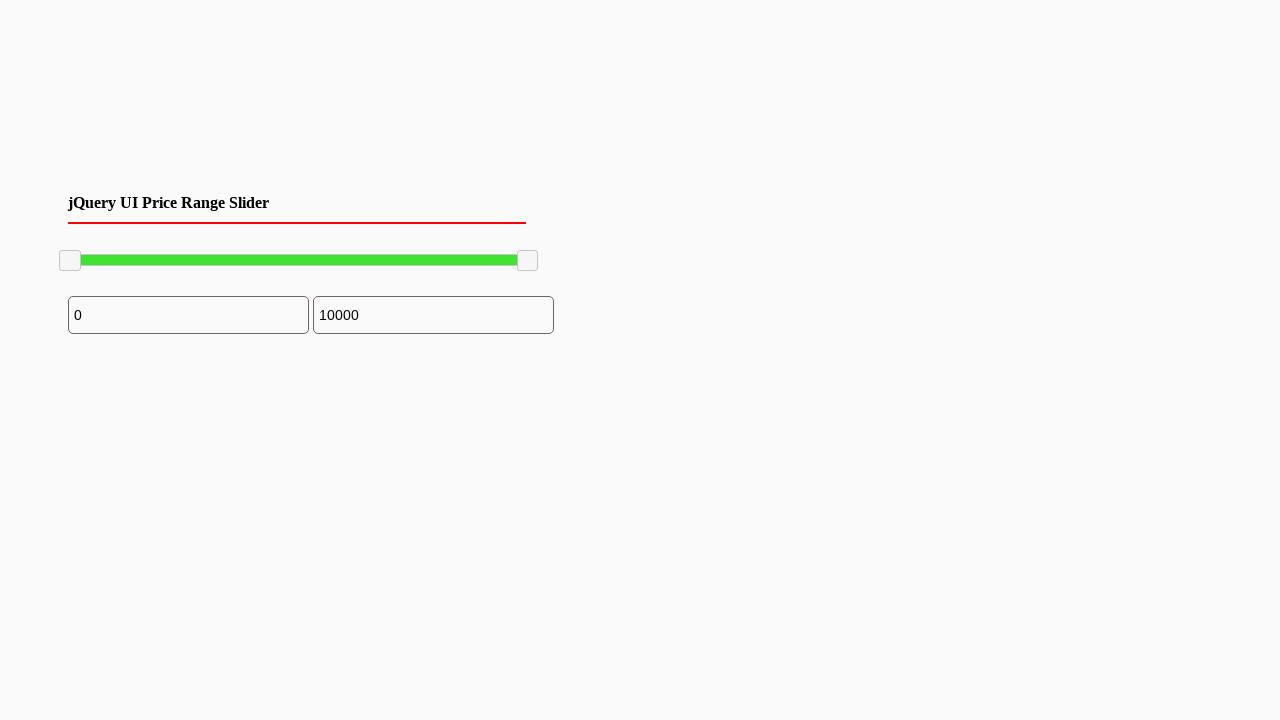

Moved mouse to minimum slider center position at (70, 261)
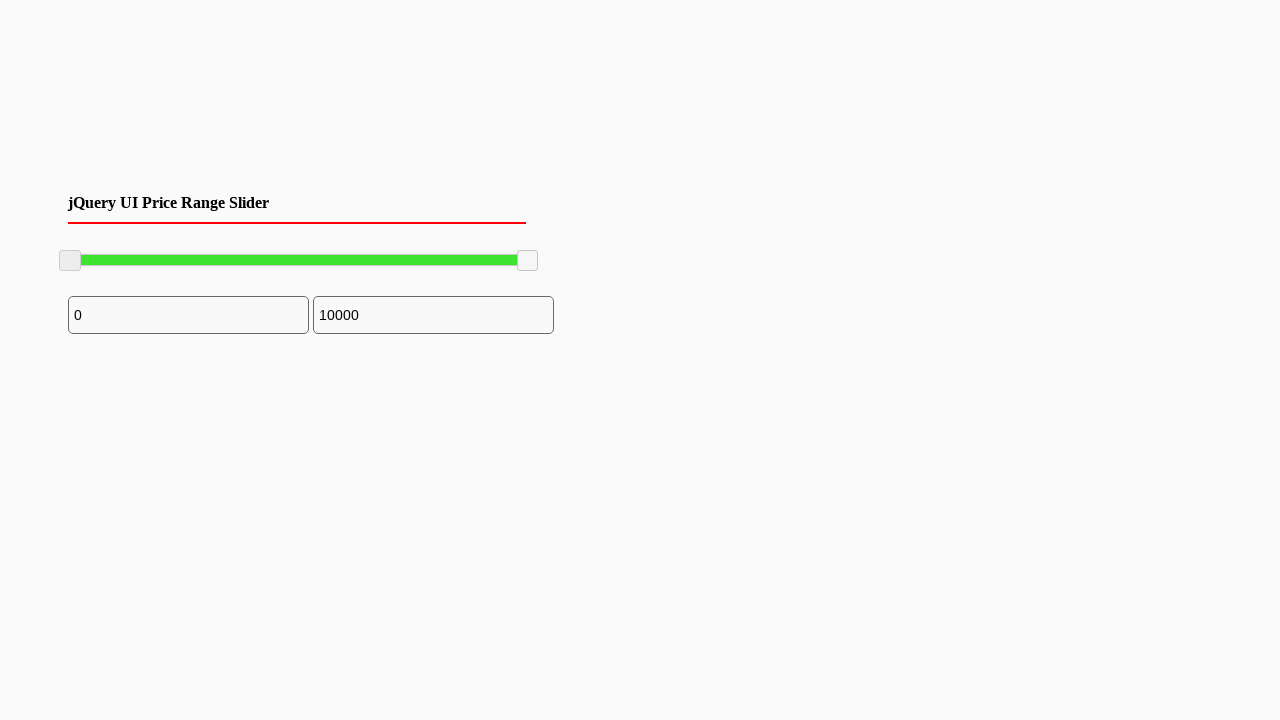

Pressed mouse button down on minimum slider at (70, 261)
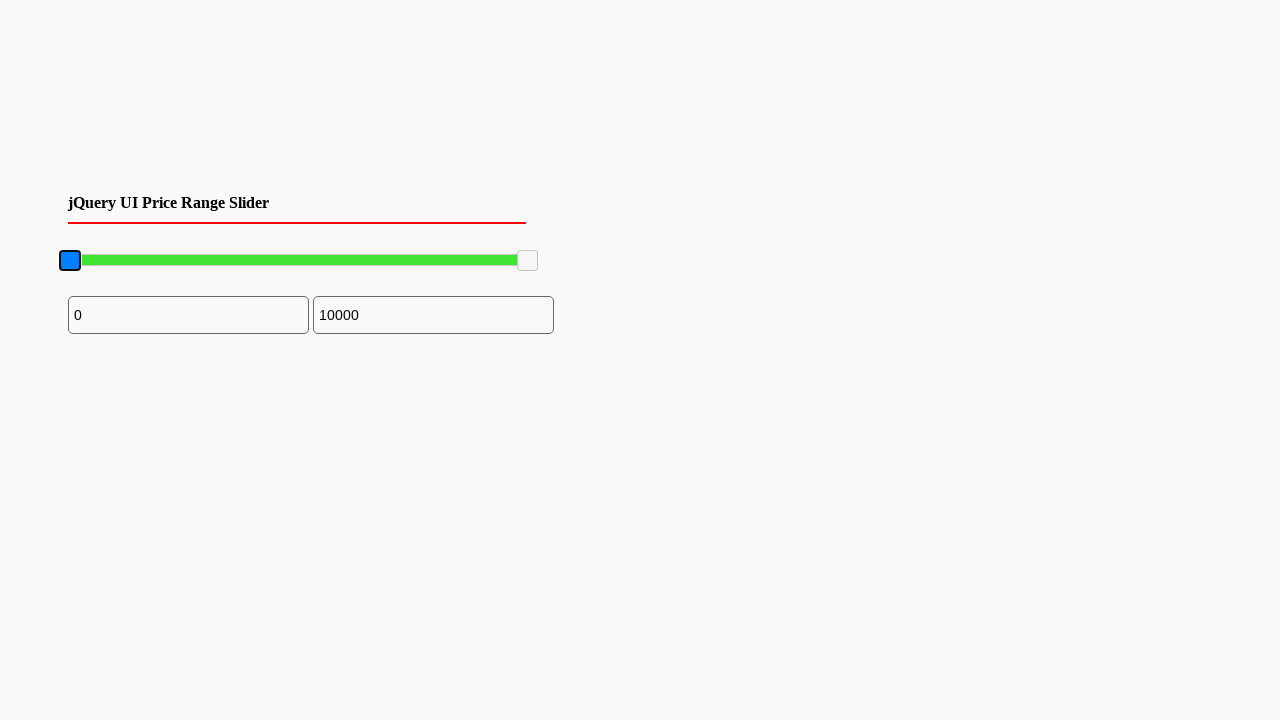

Dragged minimum slider 100 pixels to the right at (170, 261)
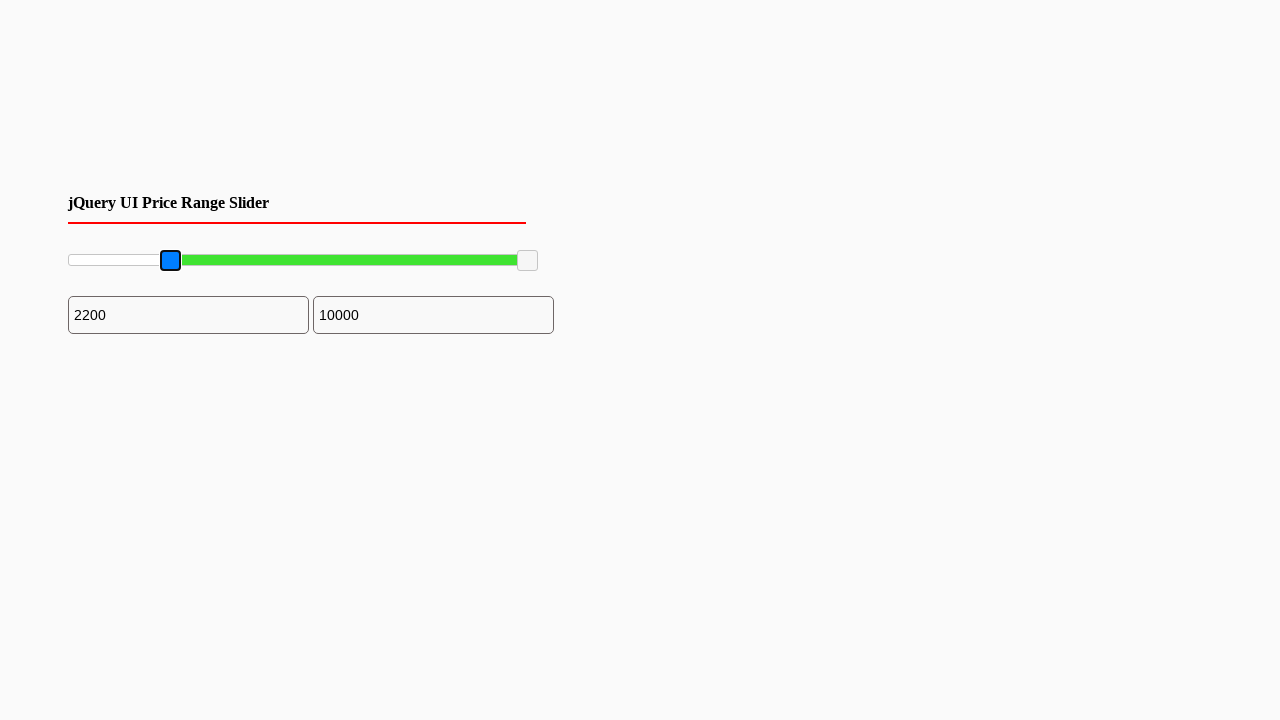

Released mouse button after dragging minimum slider at (170, 261)
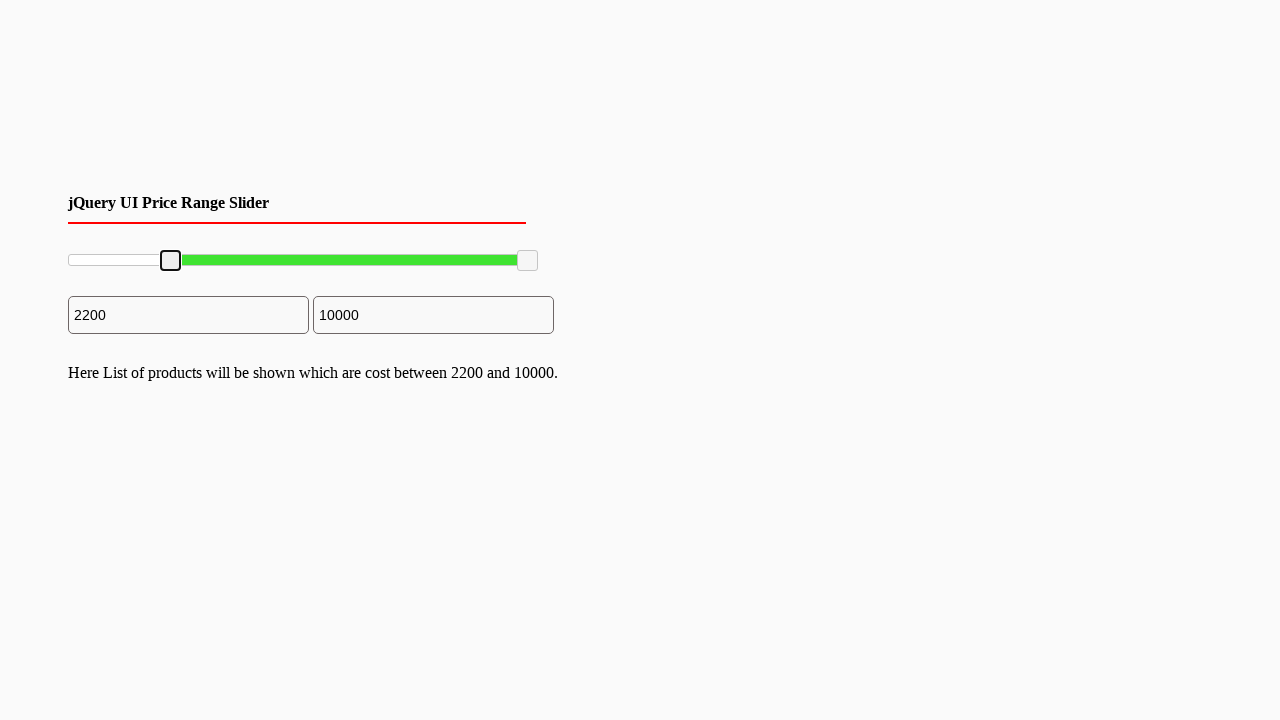

Located the maximum price slider handle
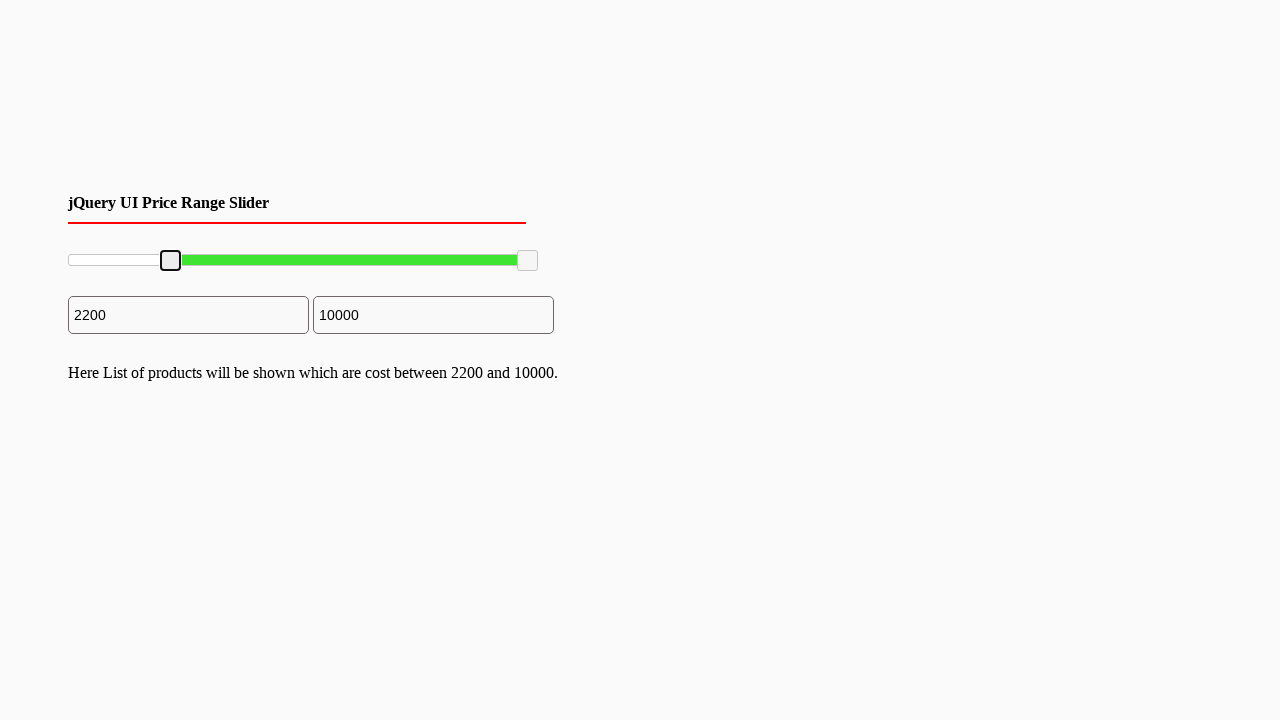

Retrieved bounding box of maximum slider
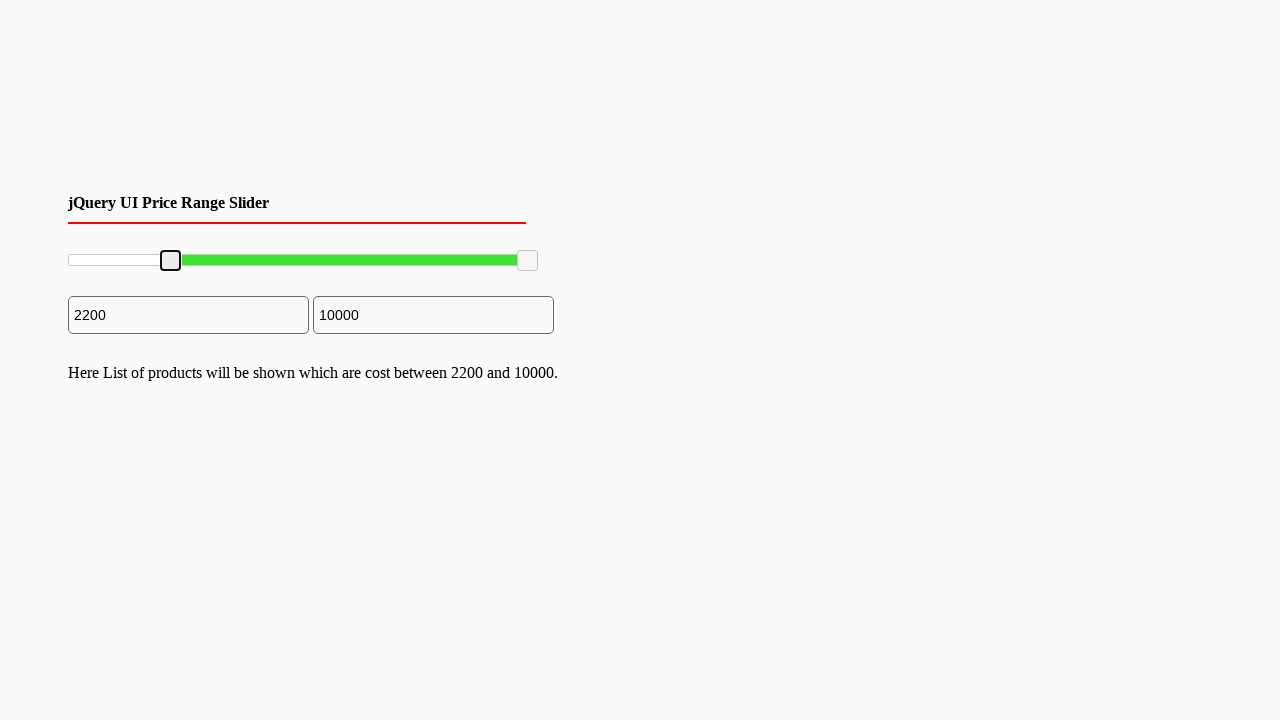

Moved mouse to maximum slider center position at (528, 261)
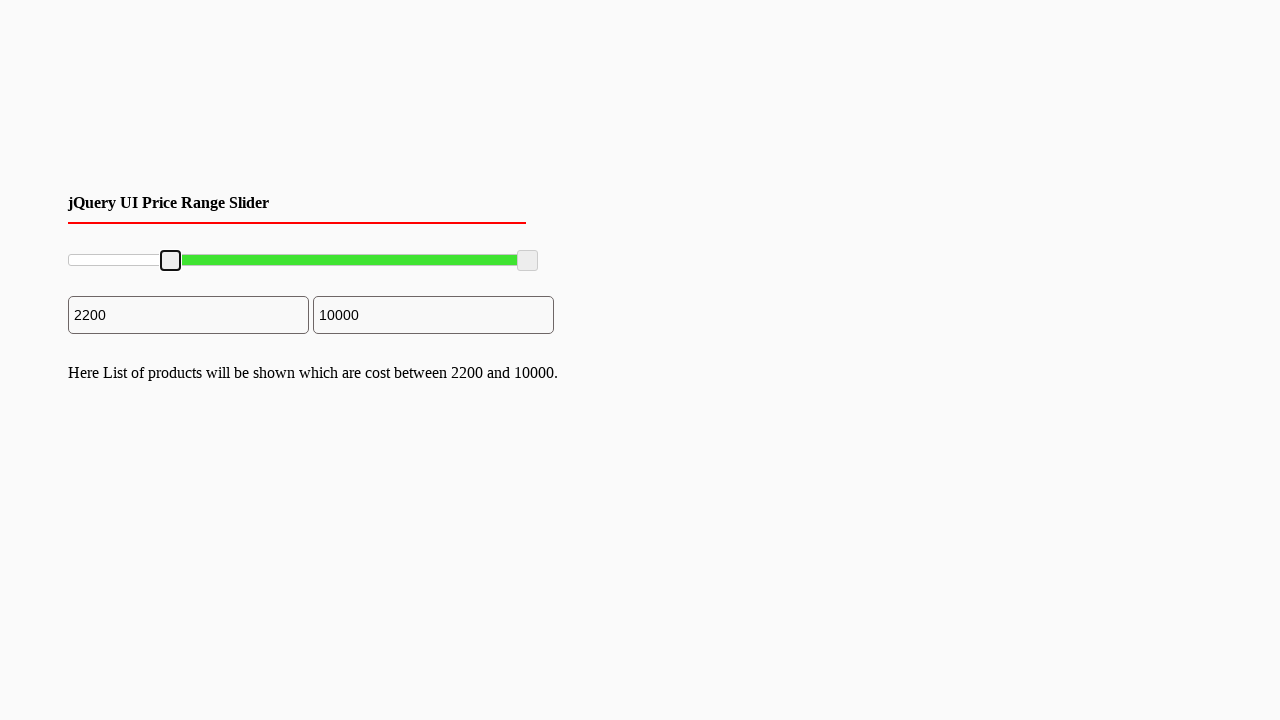

Pressed mouse button down on maximum slider at (528, 261)
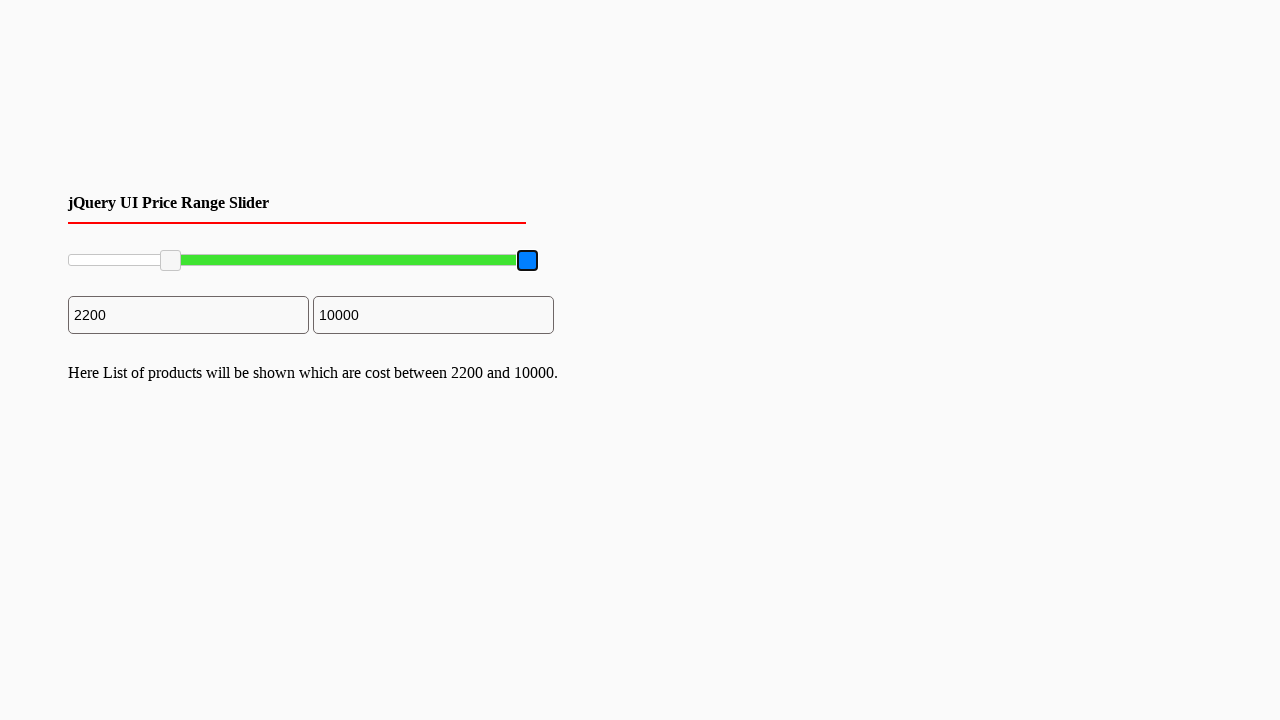

Dragged maximum slider 100 pixels to the left at (428, 261)
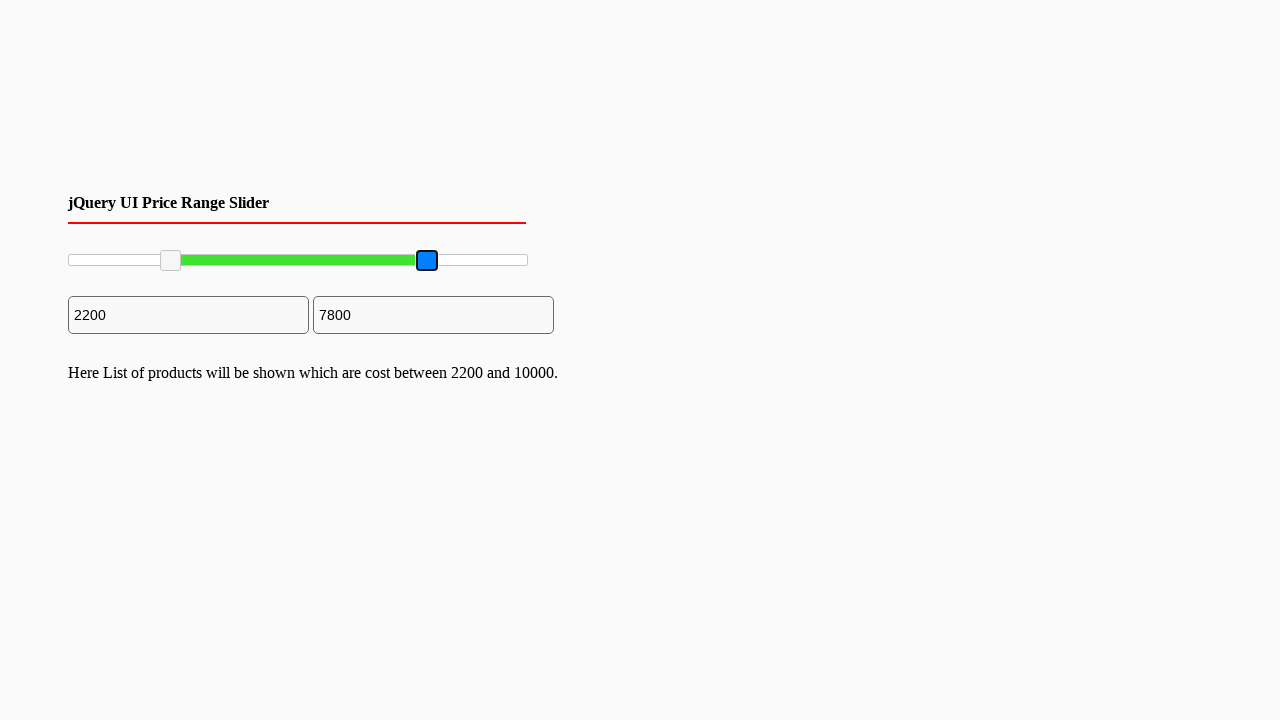

Released mouse button after dragging maximum slider at (428, 261)
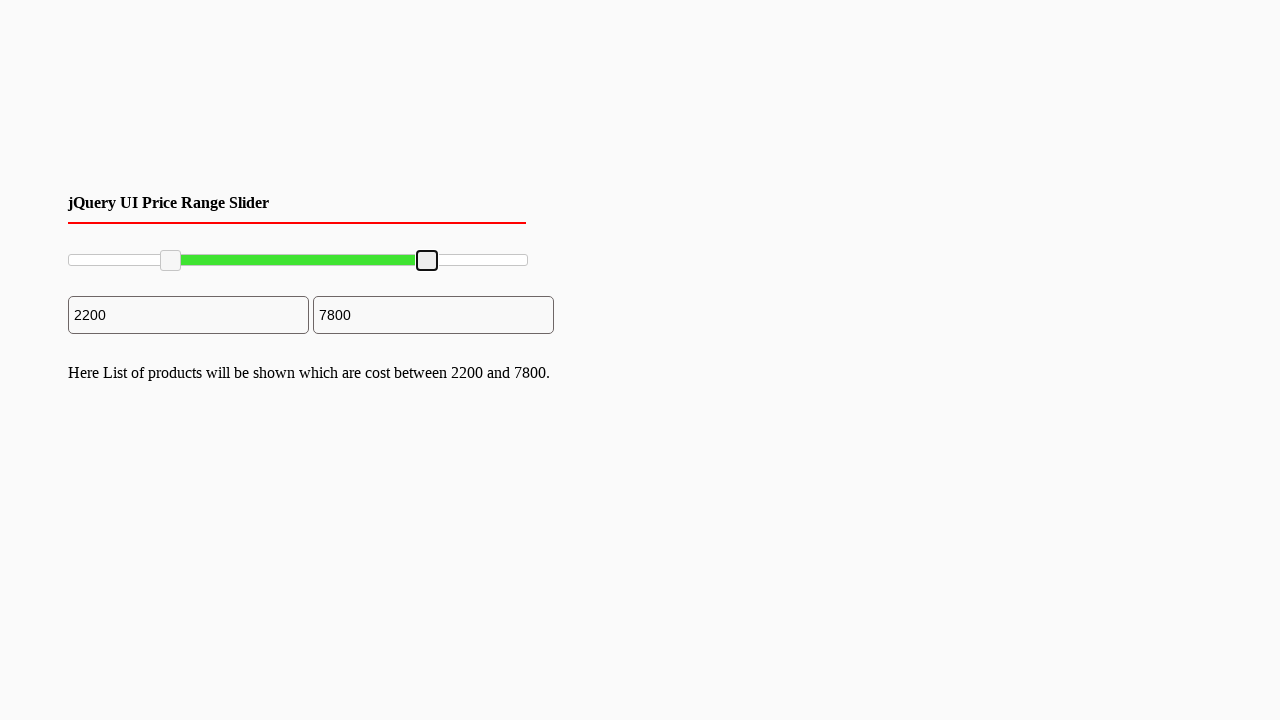

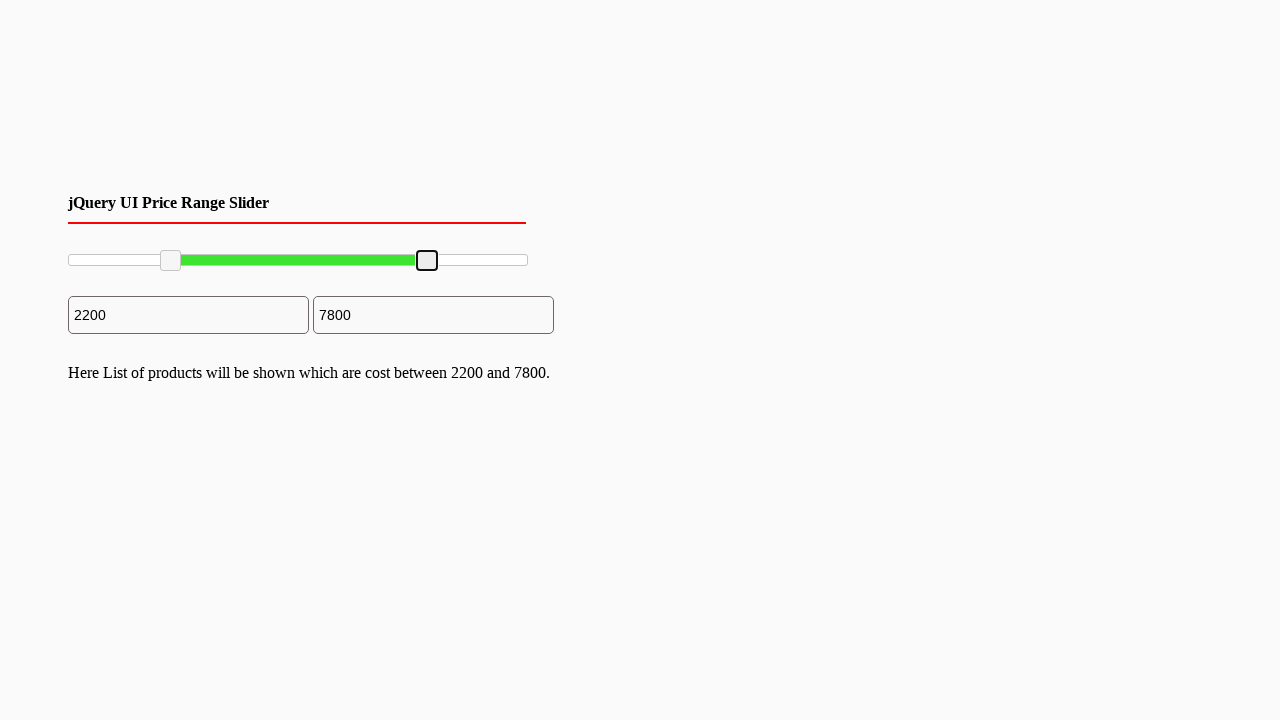